Tests text input functionality by entering a new button name in an input field and clicking a button to update its text, then verifying the button text has changed.

Starting URL: http://uitestingplayground.com/textinput

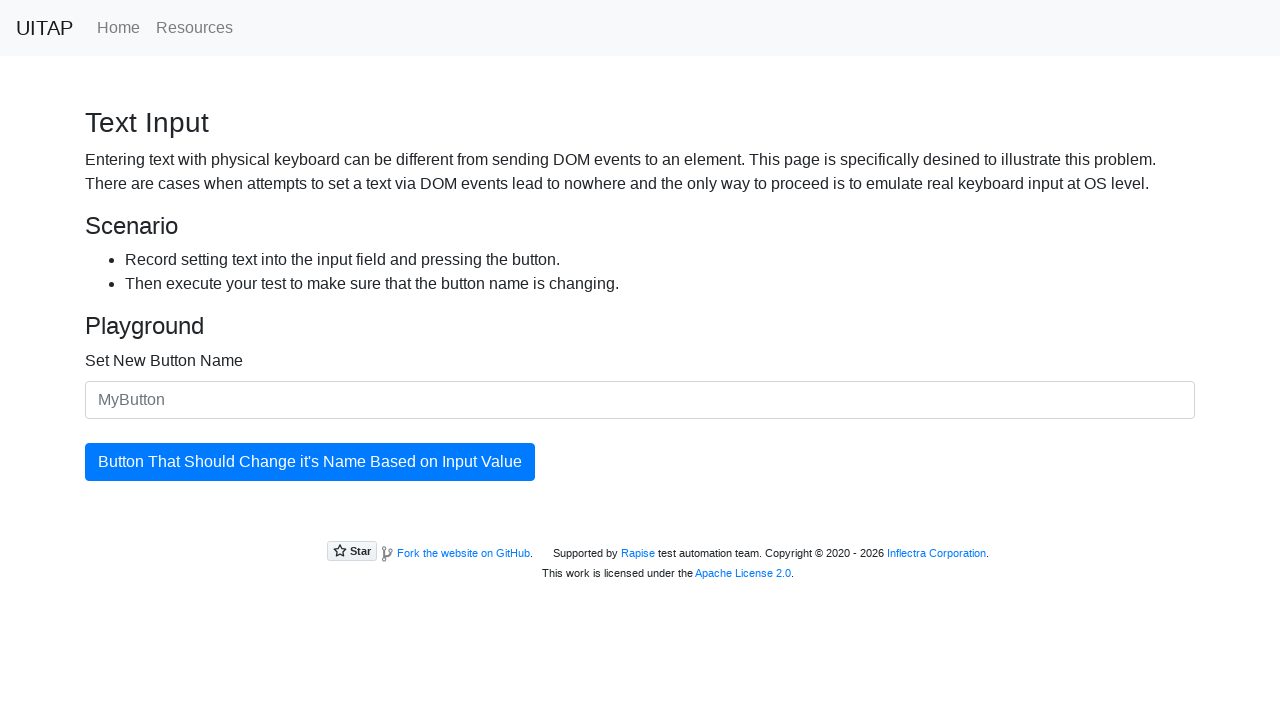

Filled input field with new button name 'SkyPro' on #newButtonName
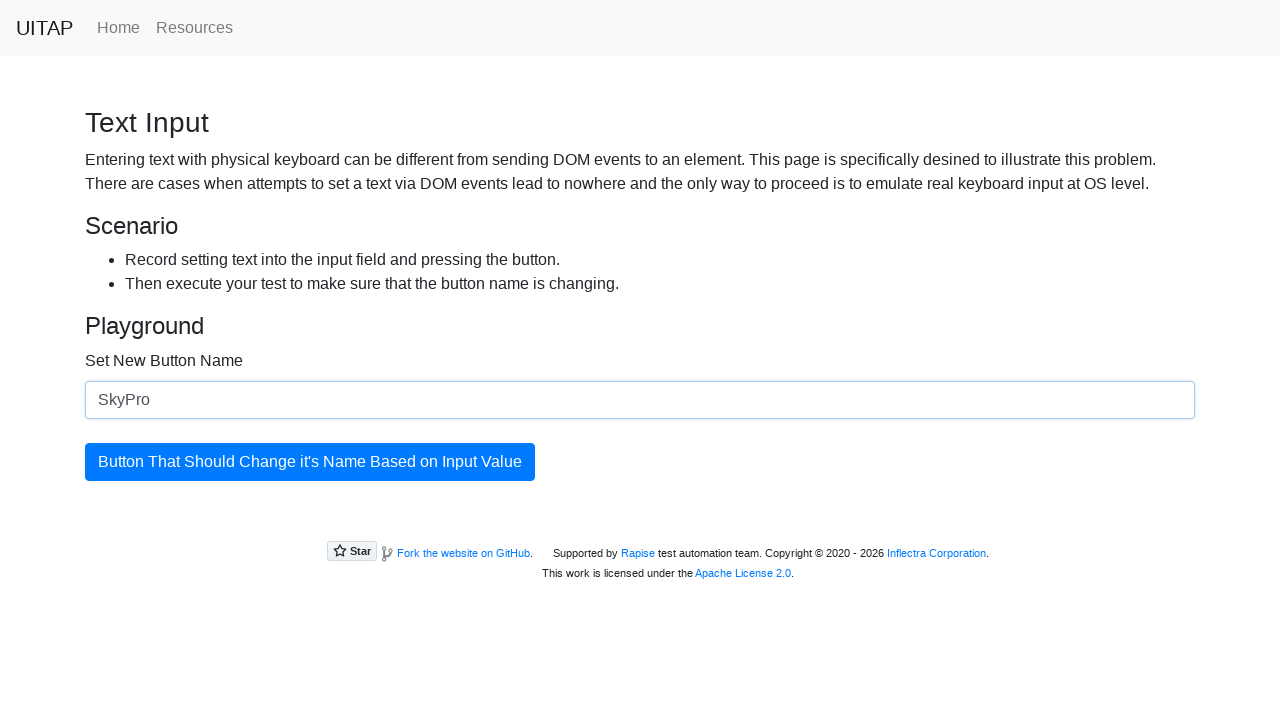

Clicked the update button to apply new text at (310, 462) on #updatingButton
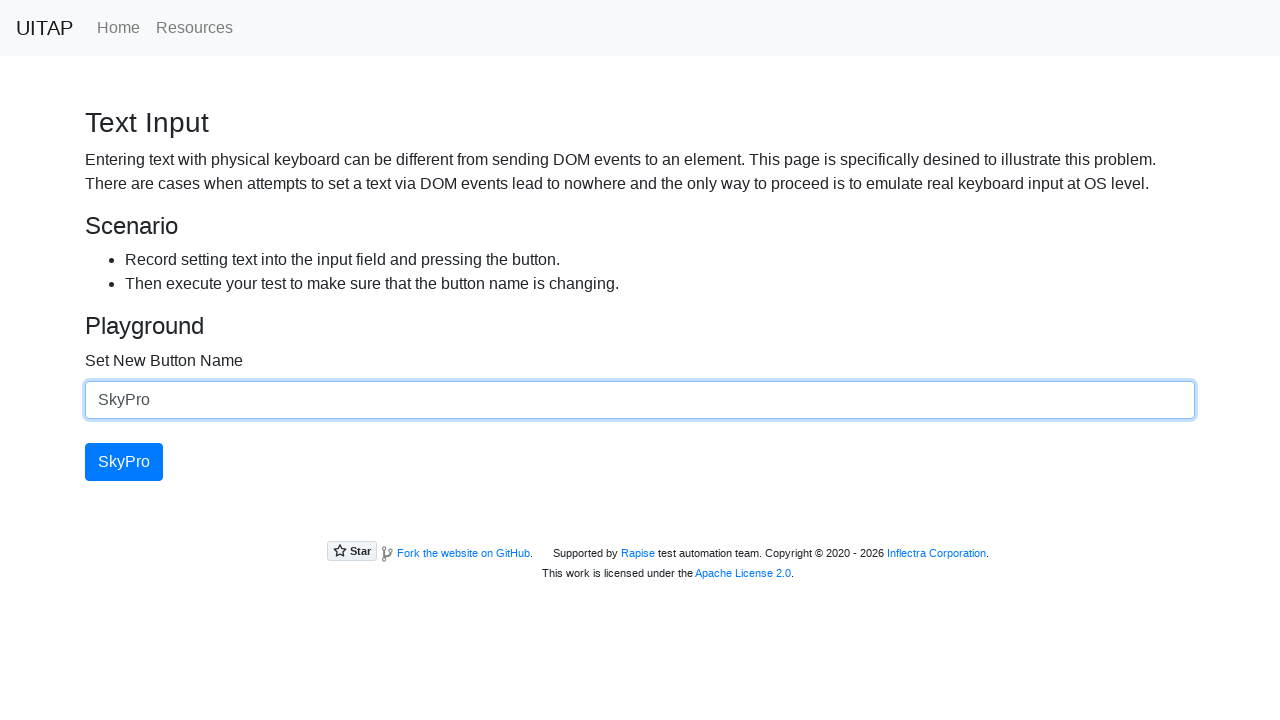

Button text successfully updated to 'SkyPro'
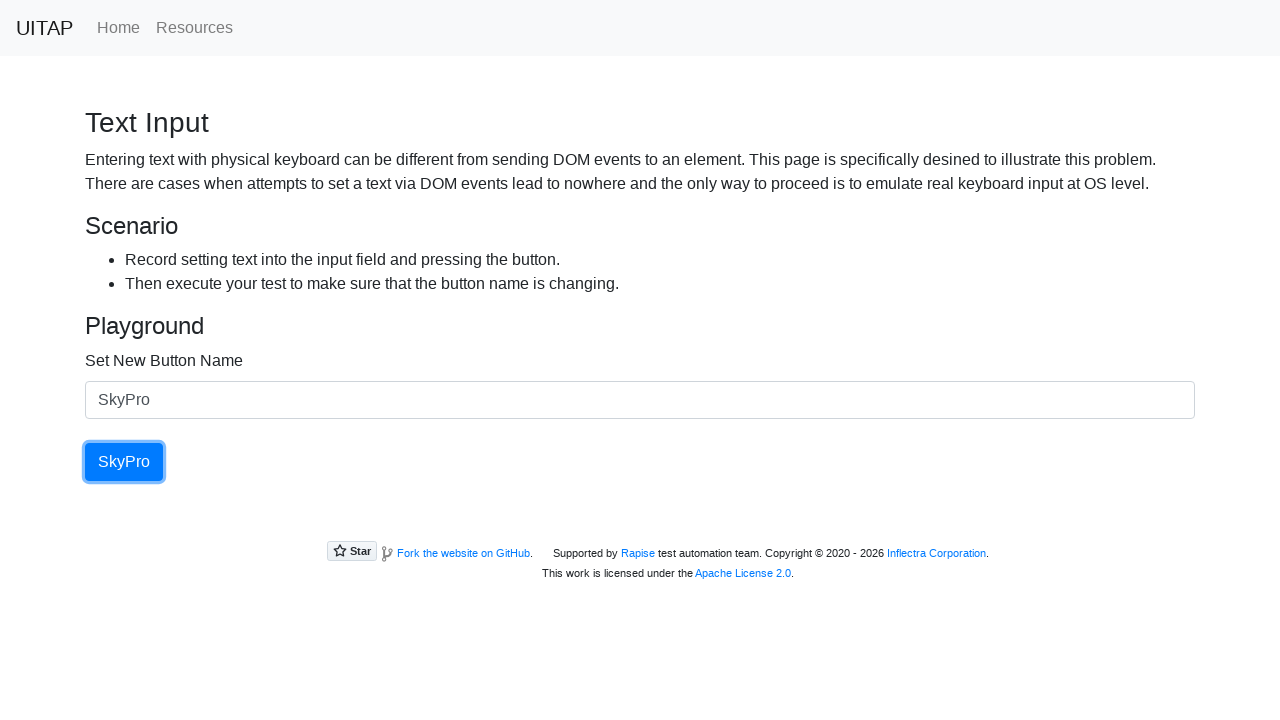

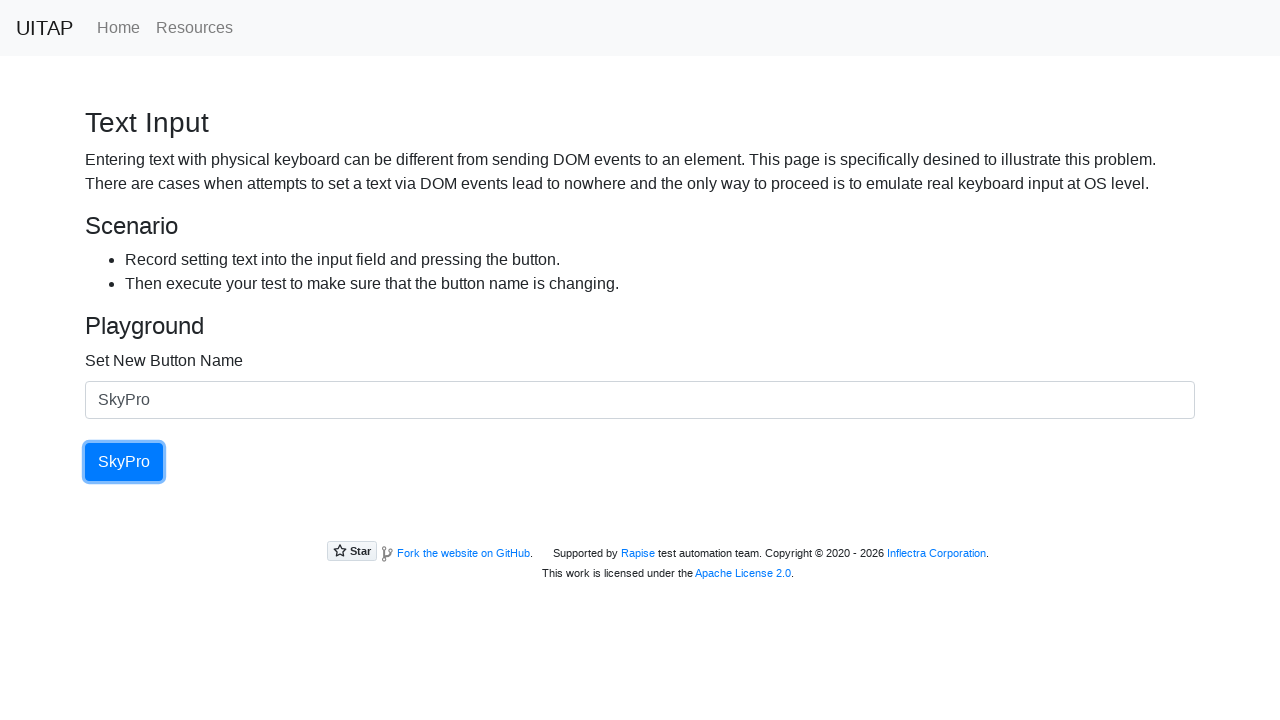